Opens the Simplilearn website in Chrome browser and maximizes the window

Starting URL: https://www.simplilearn.com/

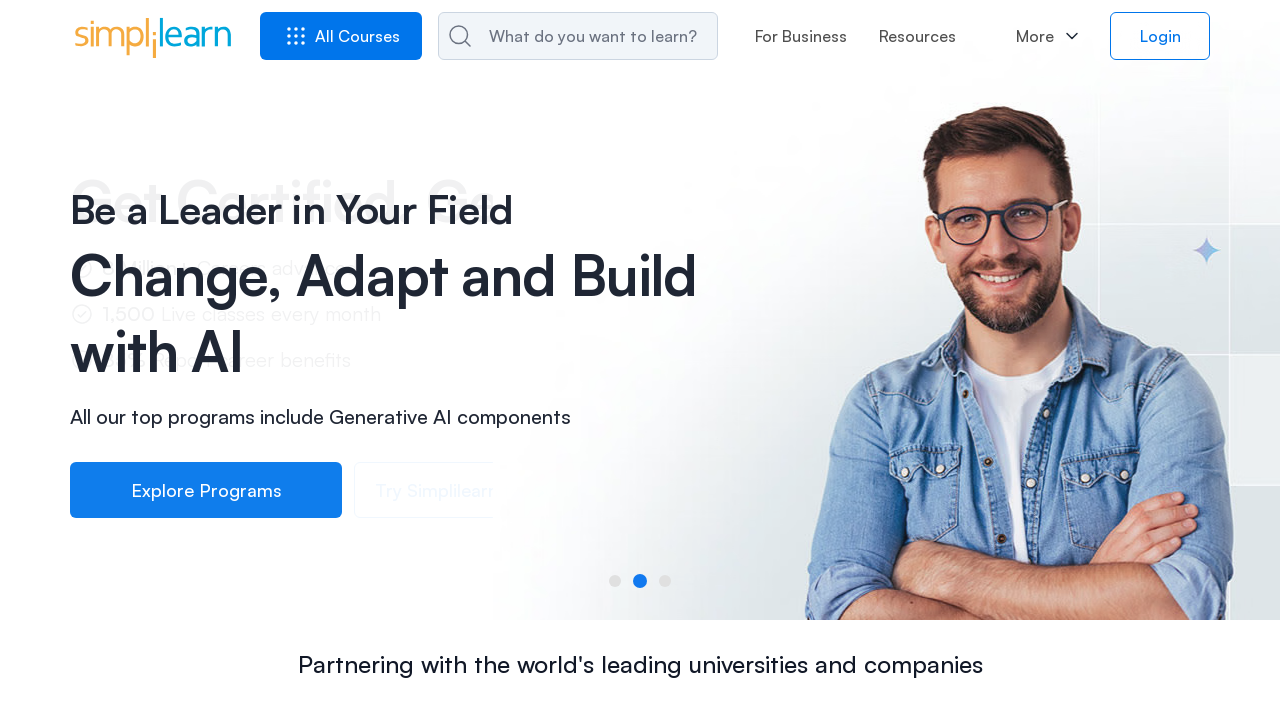

Simplilearn website loaded - DOM content ready
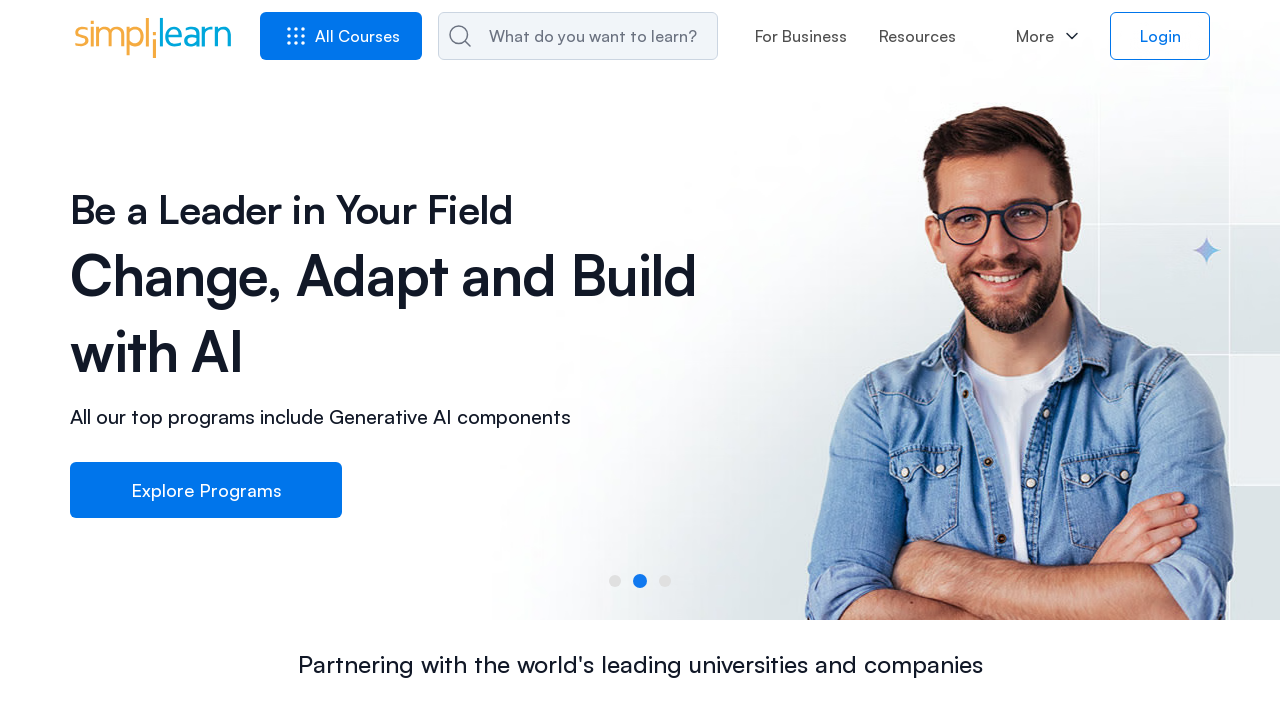

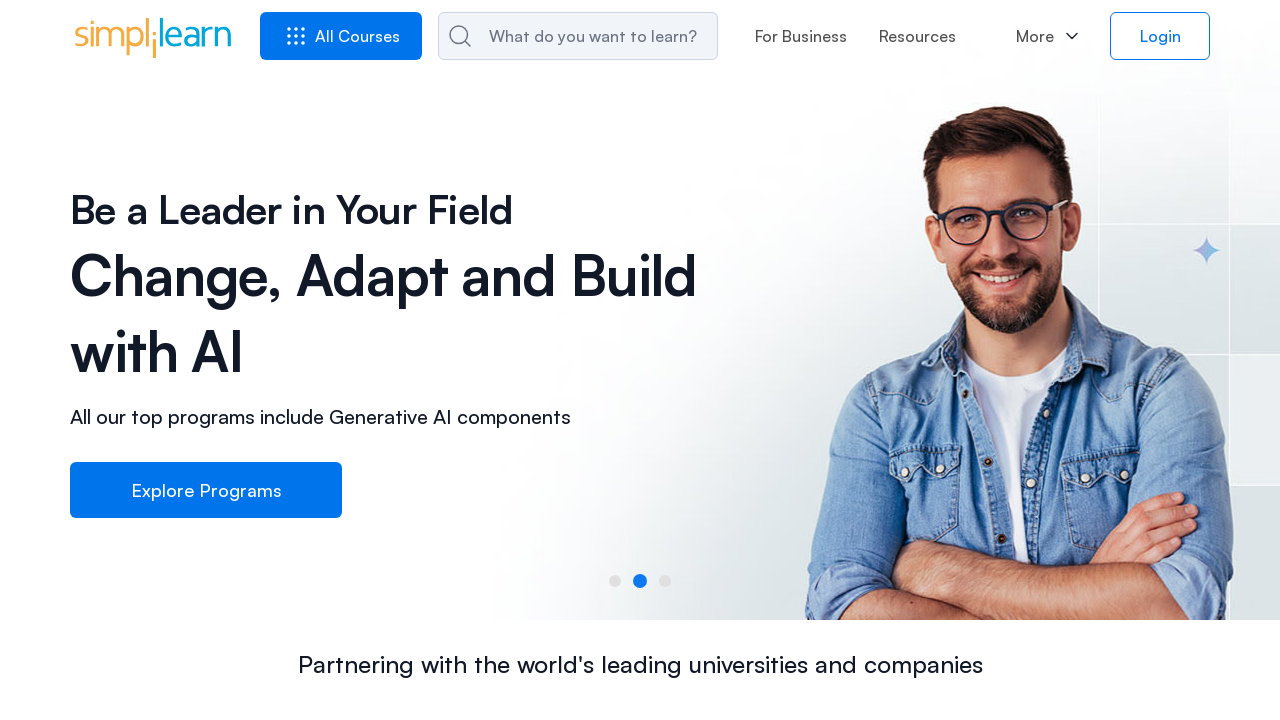